Tests the practice form by clicking on the date of birth input field and entering a date value.

Starting URL: https://demoqa.com/automation-practice-form

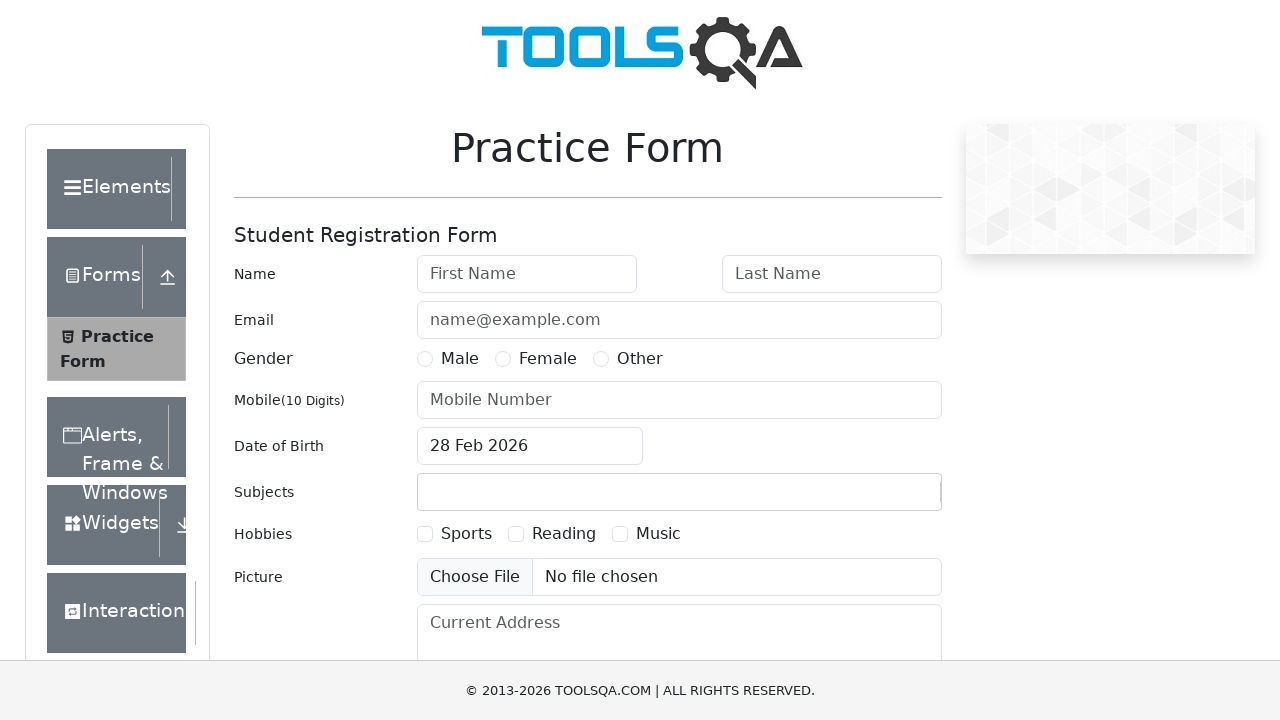

Clicked on date of birth input field to open date picker at (530, 446) on #dateOfBirthInput
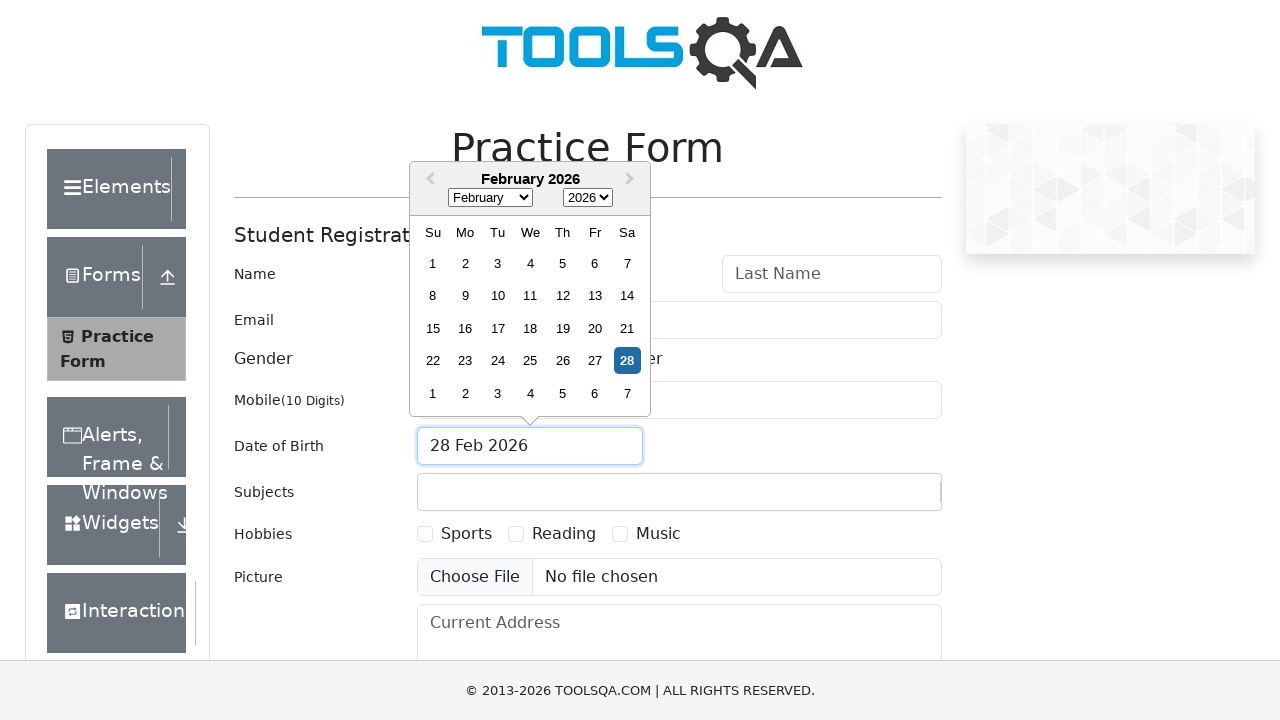

Entered date value '25 Feb 2023' in the date of birth field on #dateOfBirthInput
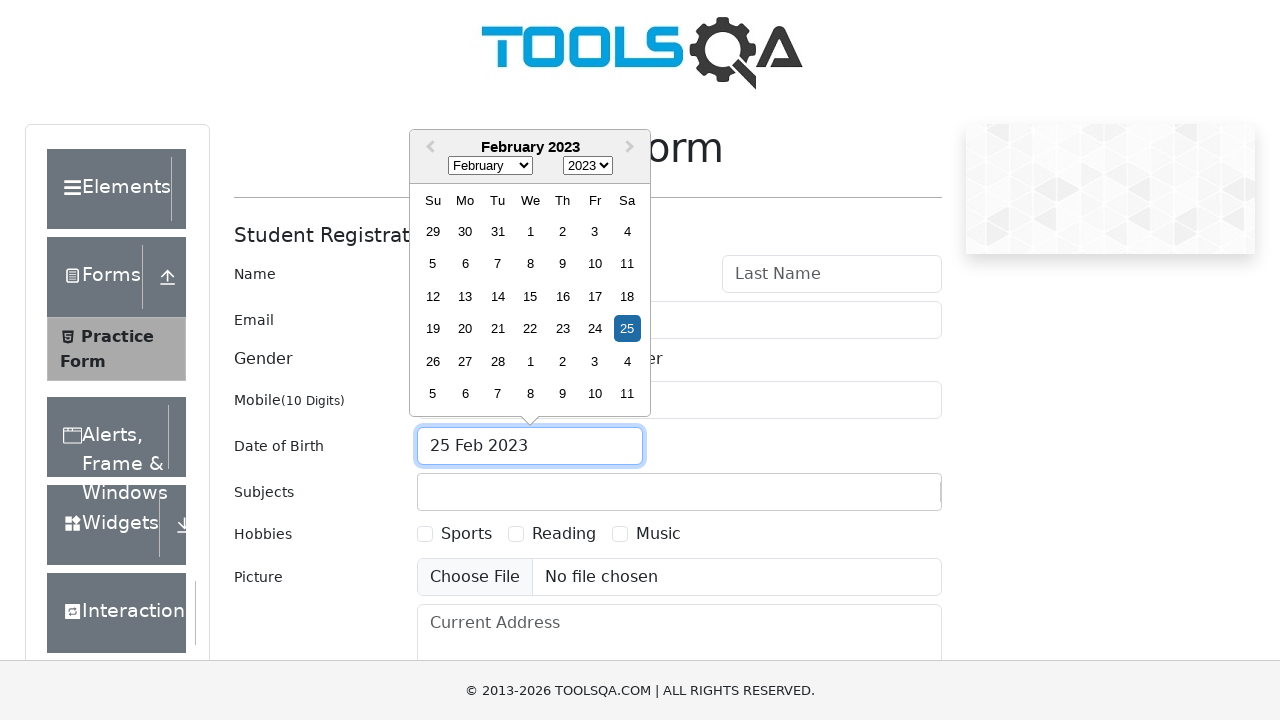

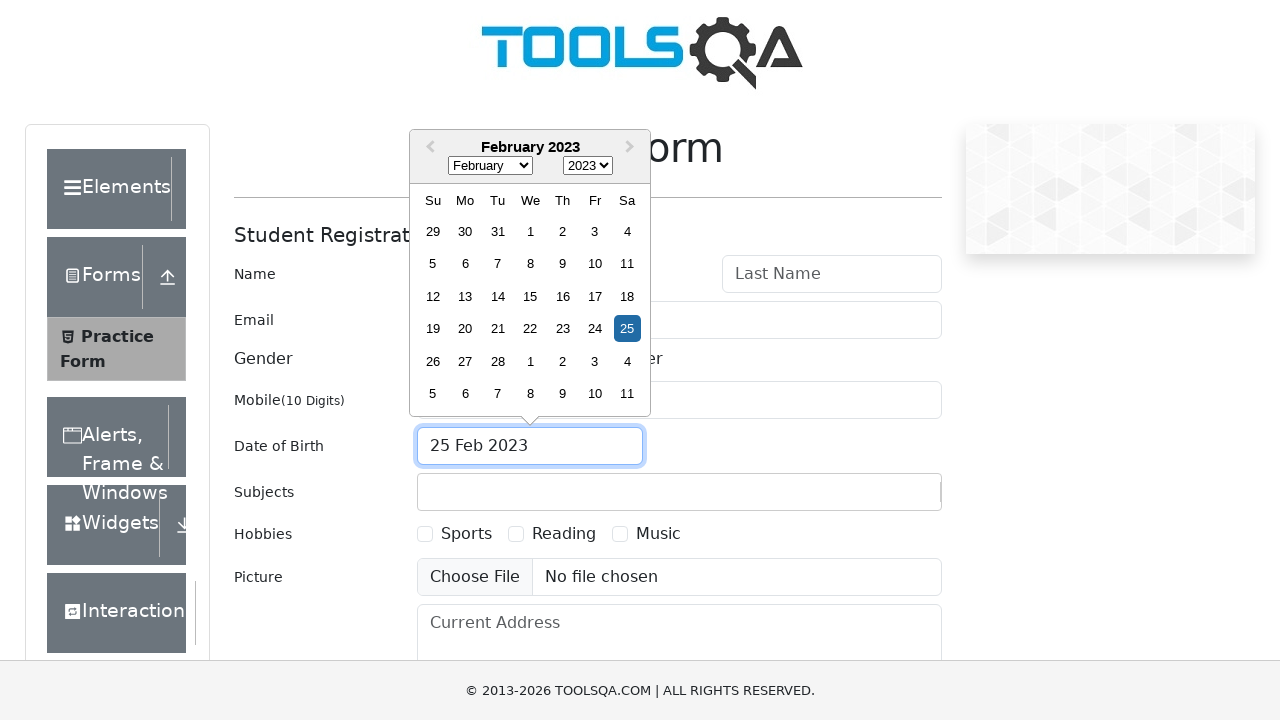